Tests JavaScript prompt alert functionality by clicking a button to trigger a prompt, entering text, and accepting it

Starting URL: https://training-support.net/webelements/alerts

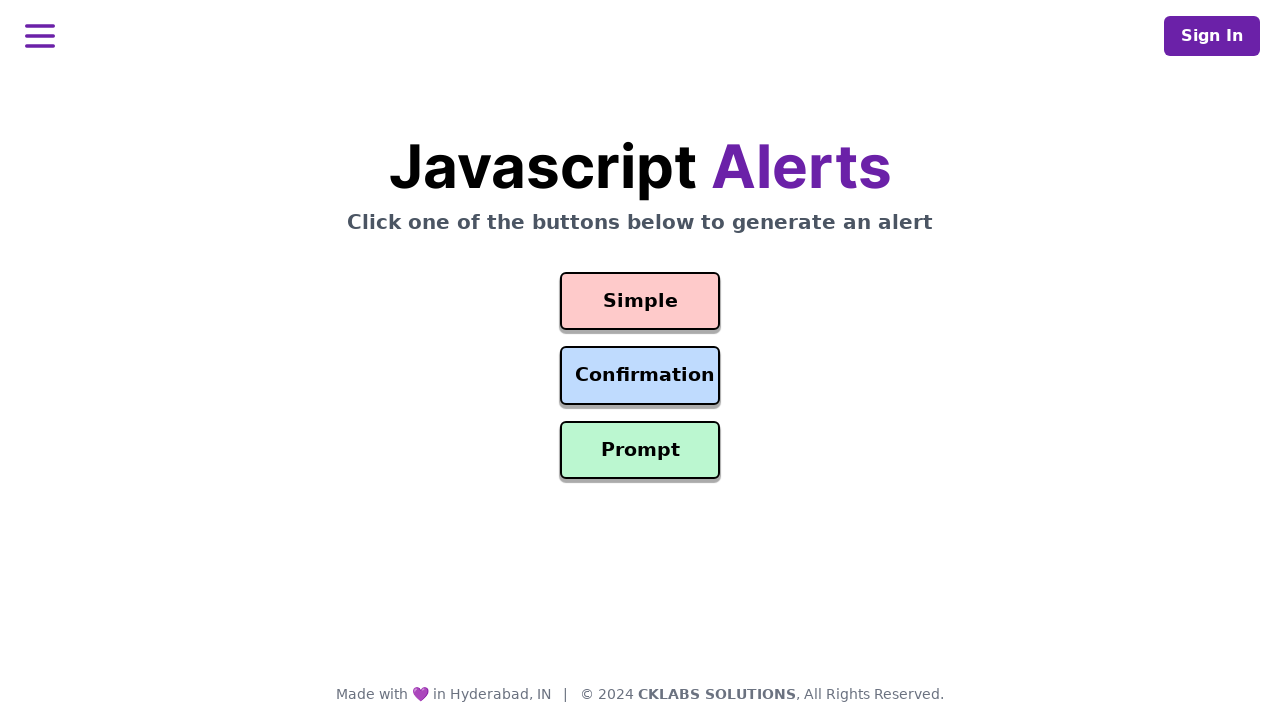

Clicked the prompt button to trigger alert at (640, 450) on #prompt
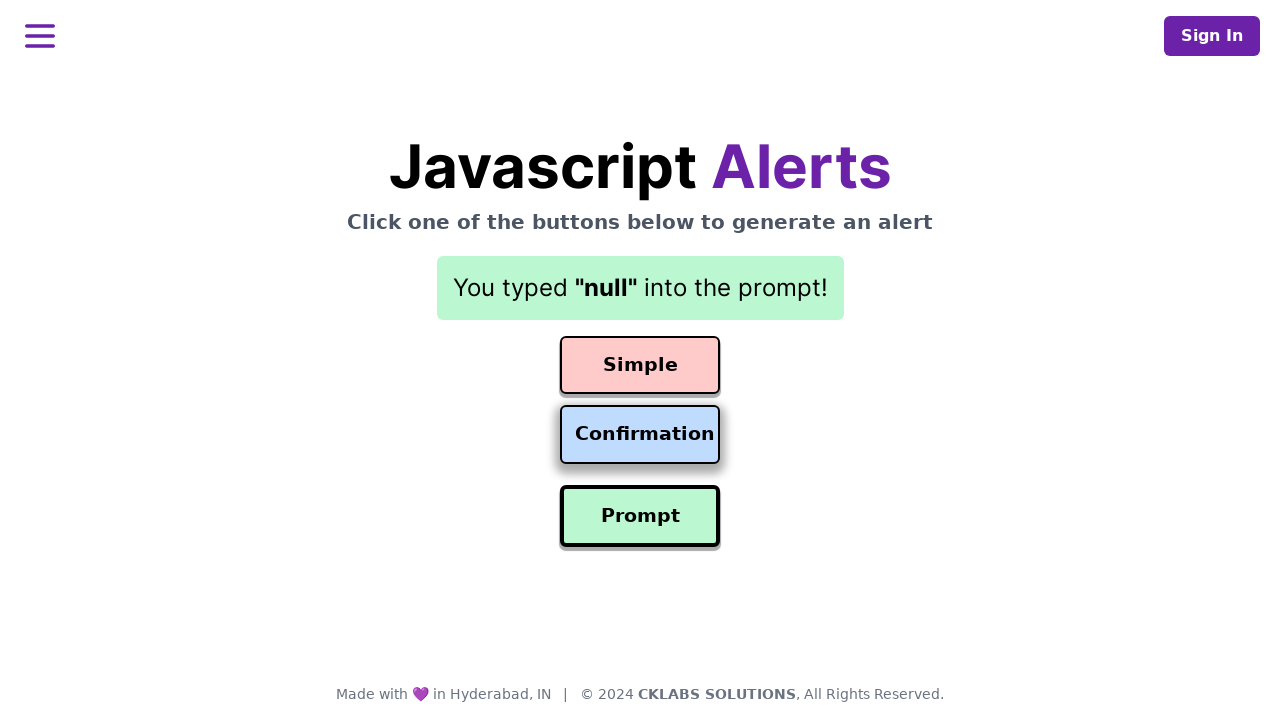

Set up dialog handler to accept prompt with text 'Awesome'
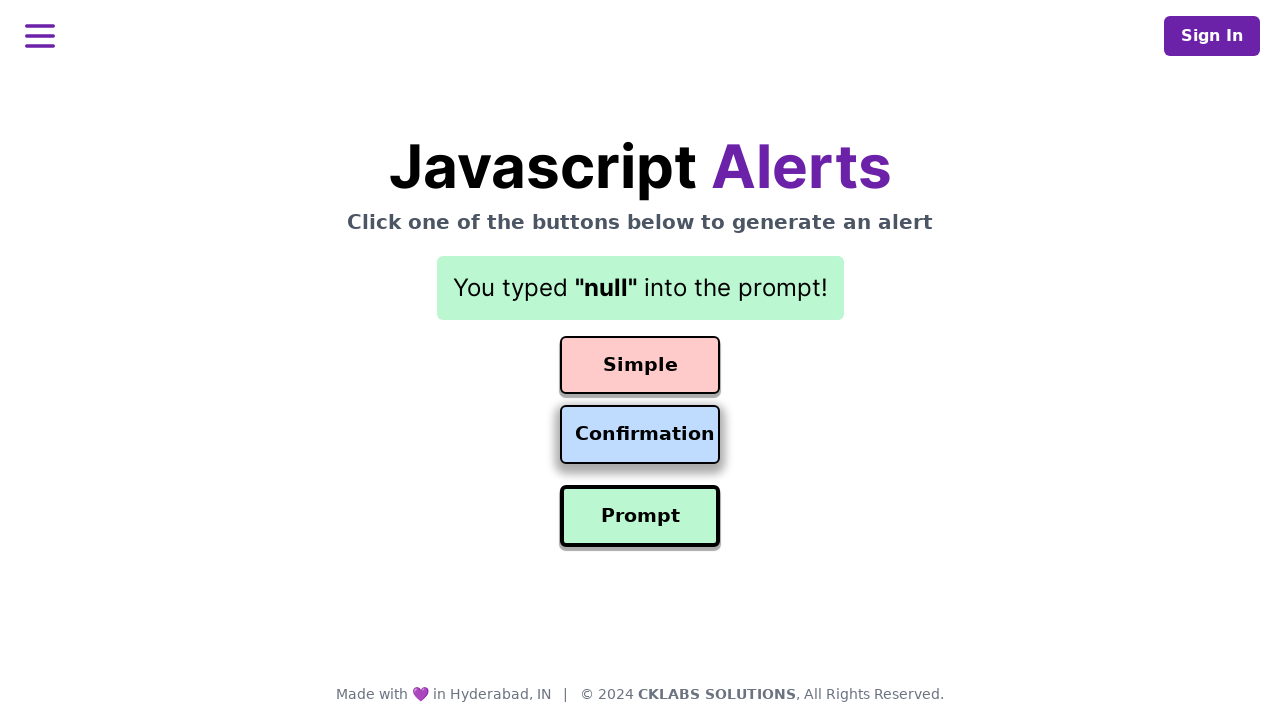

Result element loaded after accepting prompt
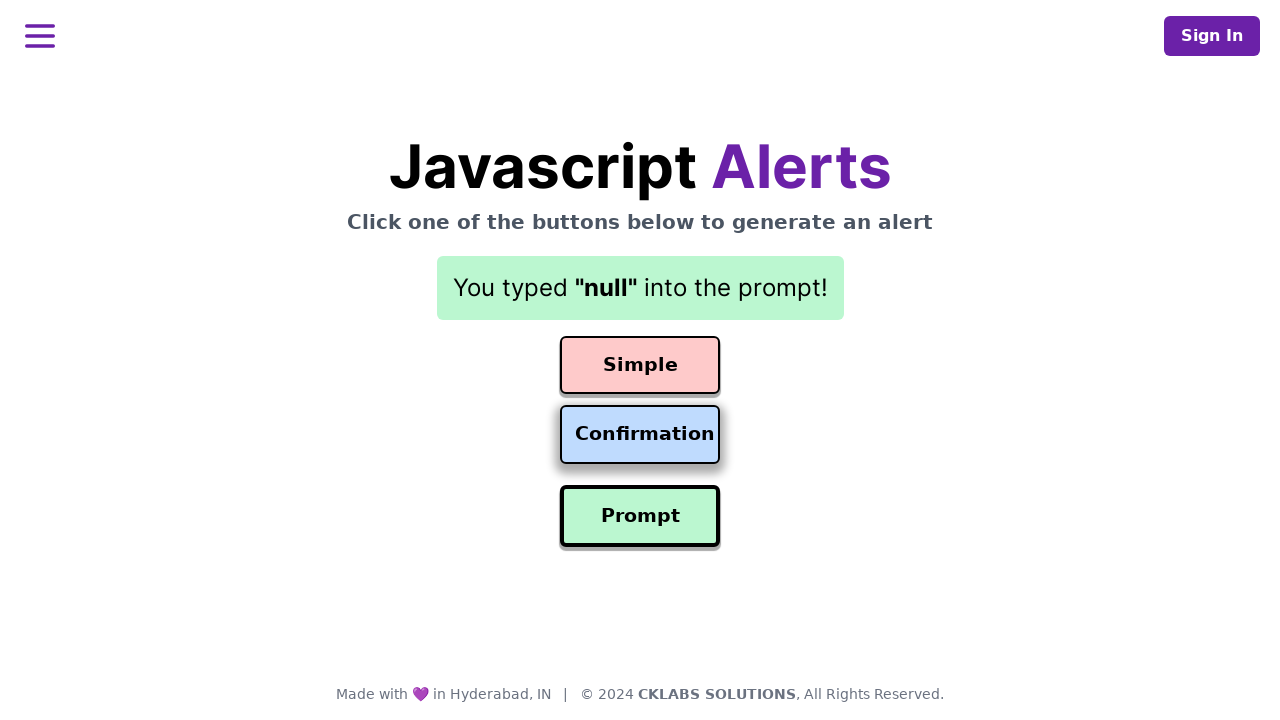

Retrieved result text: You typed "null" into the prompt!
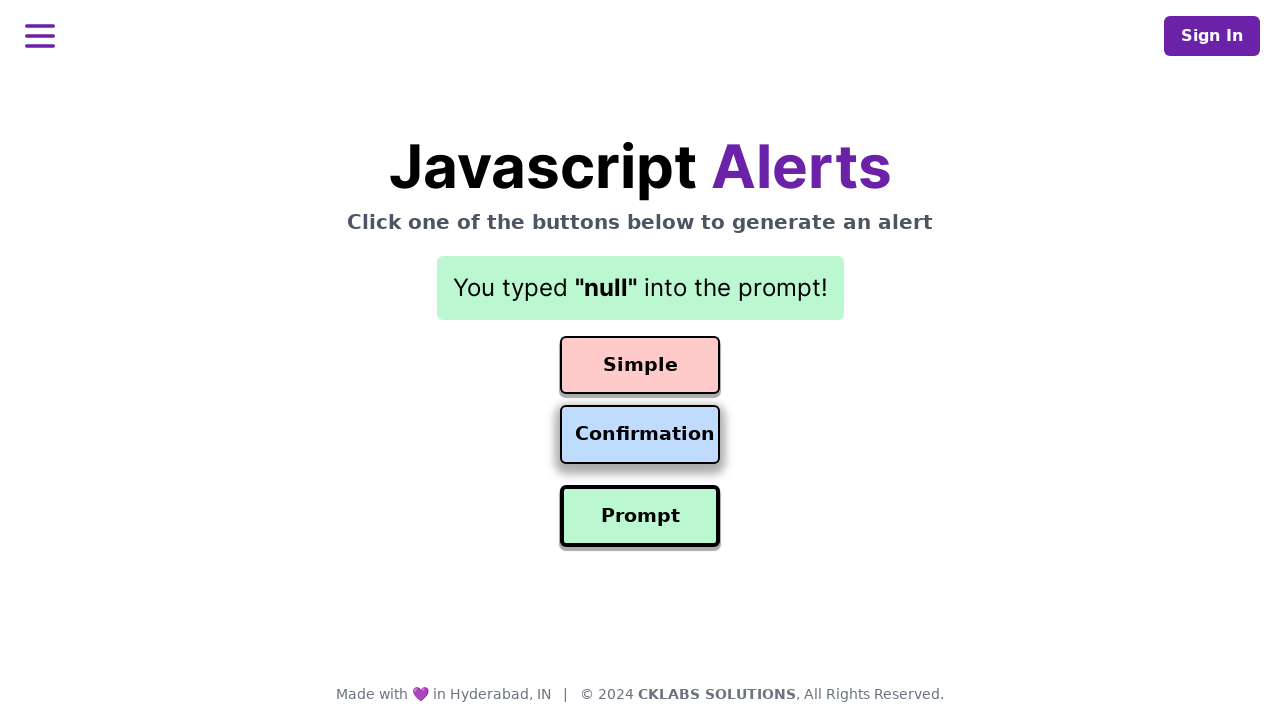

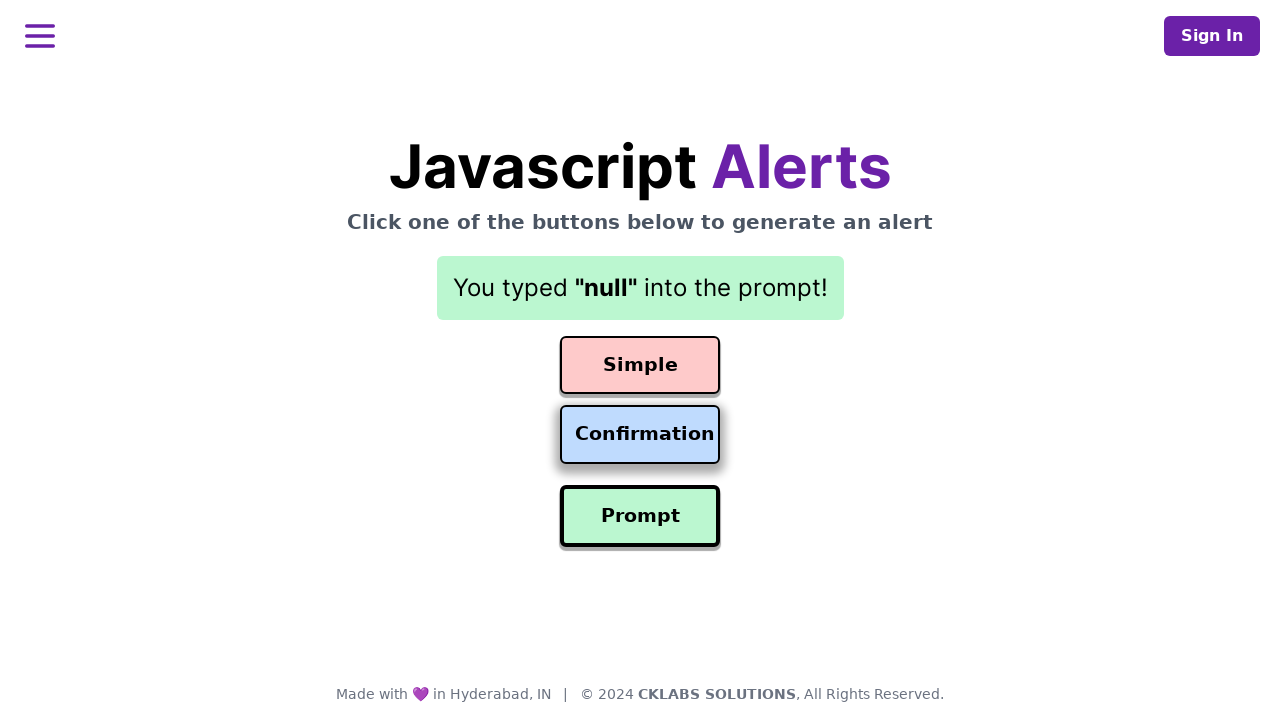